Tests adding a note by navigating to a personal notes page, filling in the title and content fields, and clicking the add note button

Starting URL: https://material.playwrightvn.com/

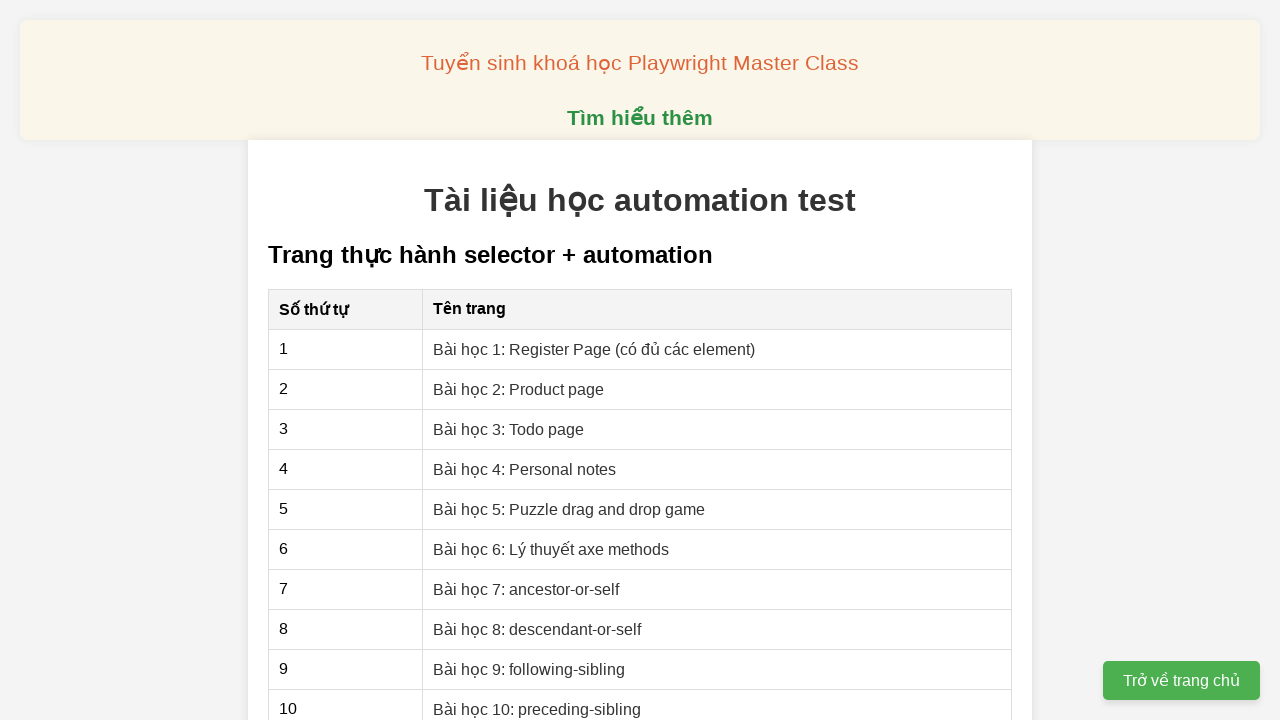

Clicked on the personal notes link at (525, 469) on xpath=//a[@href='04-xpath-personal-notes.html']
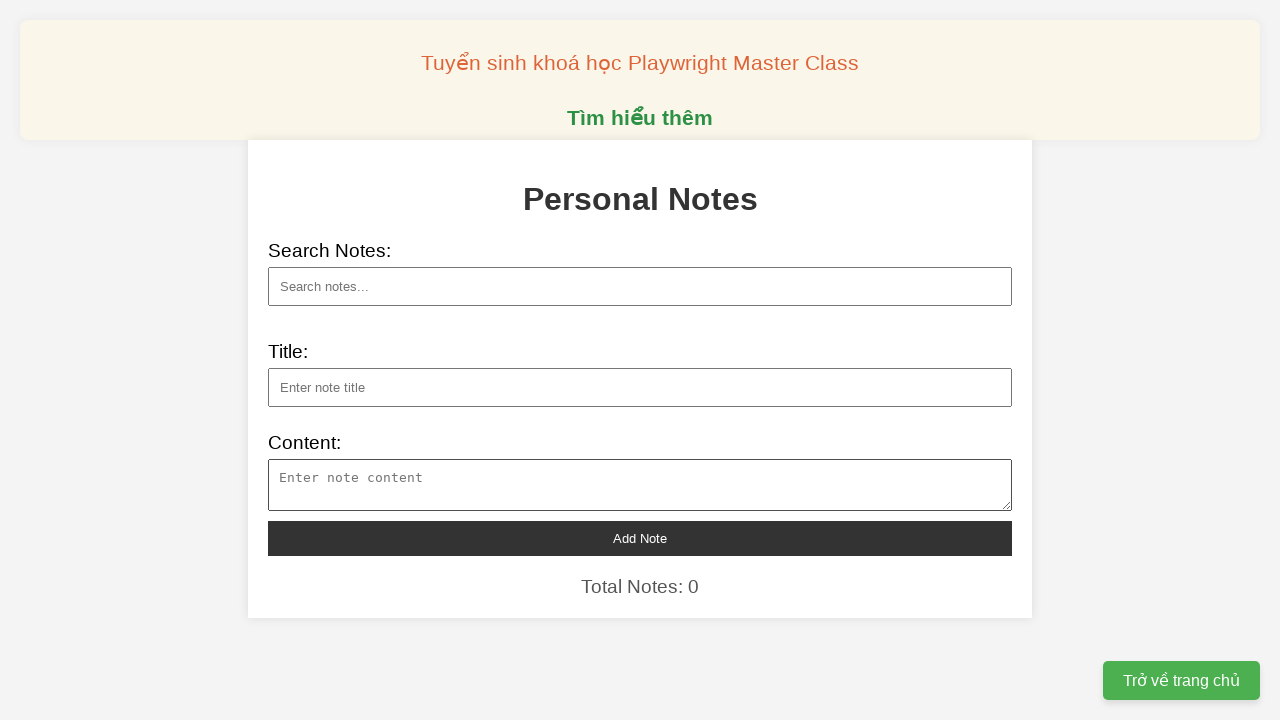

Waited for personal notes page to load
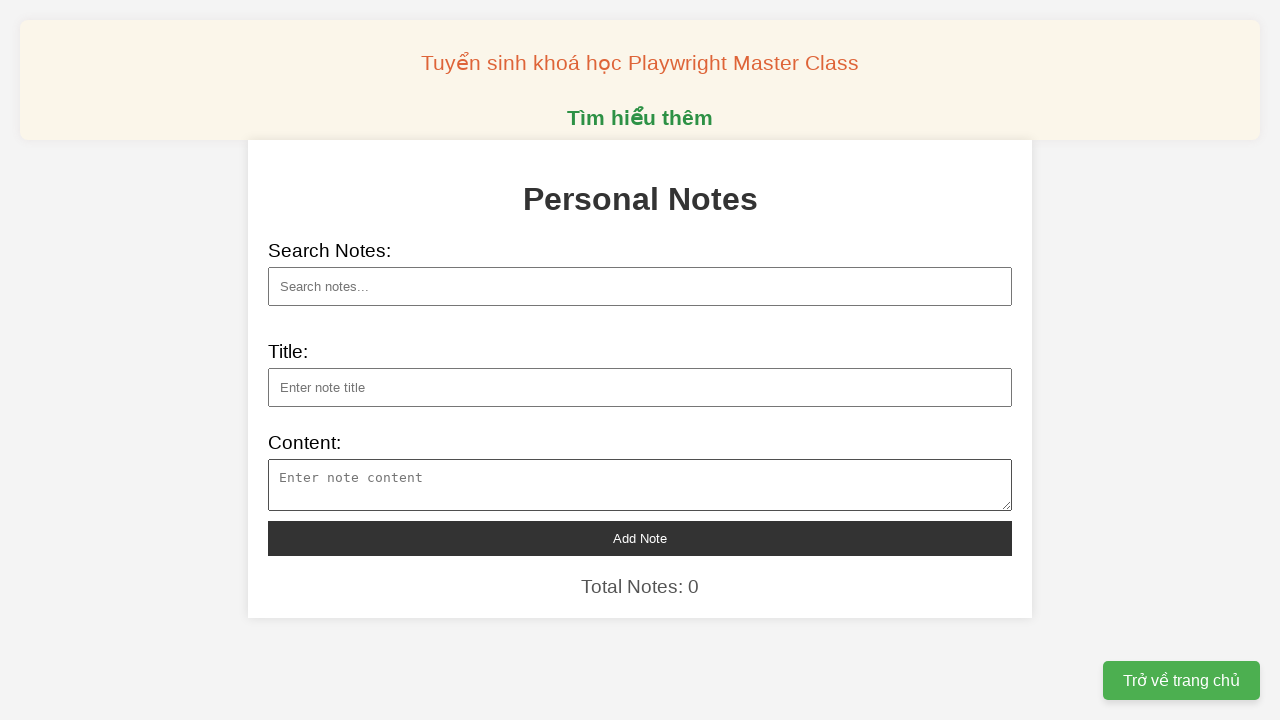

Filled in note title: 'Máy bay chở khách với cánh lấy cảm hứng từ chim' on //input[@id='note-title']
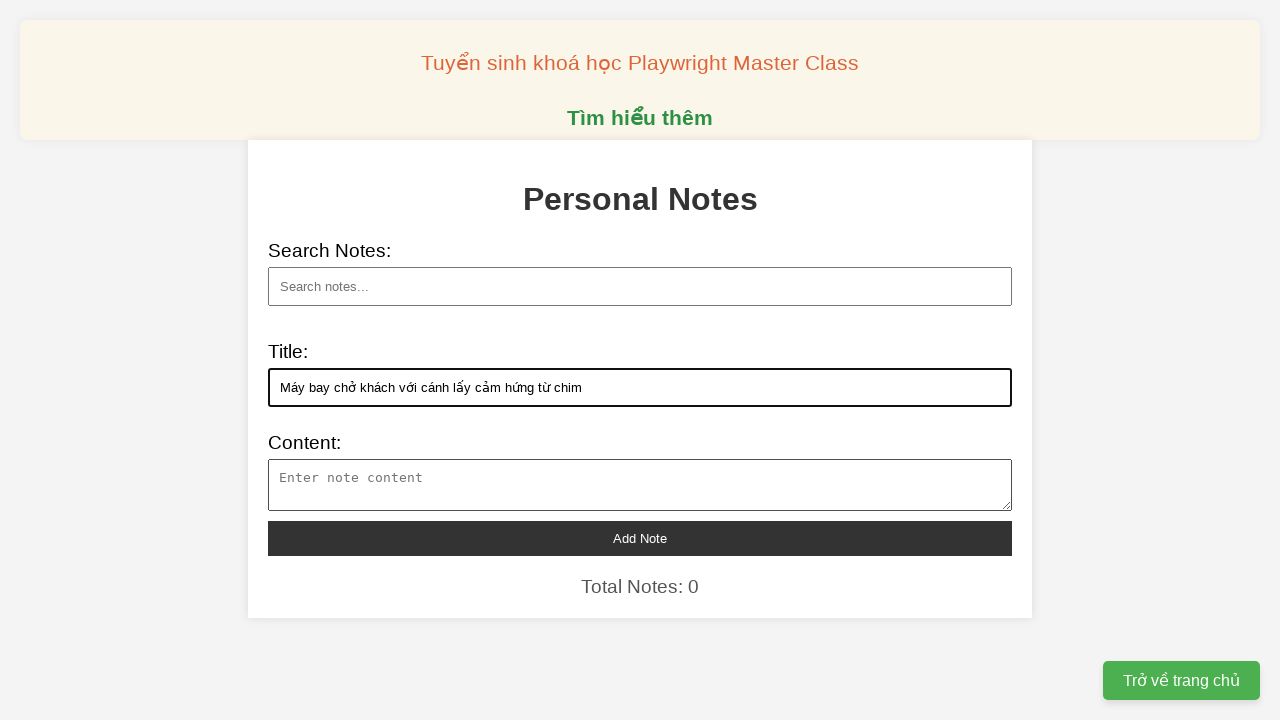

Filled in note content about Airbus aircraft technology on //textarea[@id='note-content']
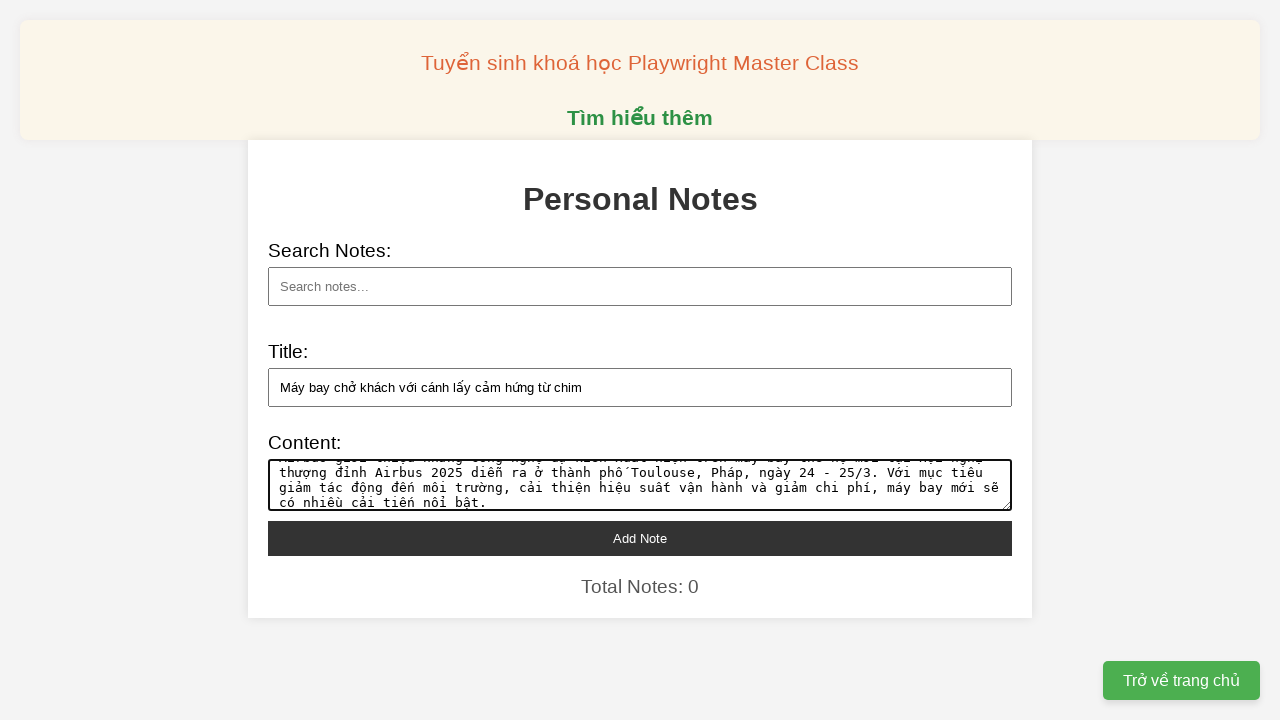

Clicked the add note button to submit the note at (640, 538) on xpath=//button[@id='add-note']
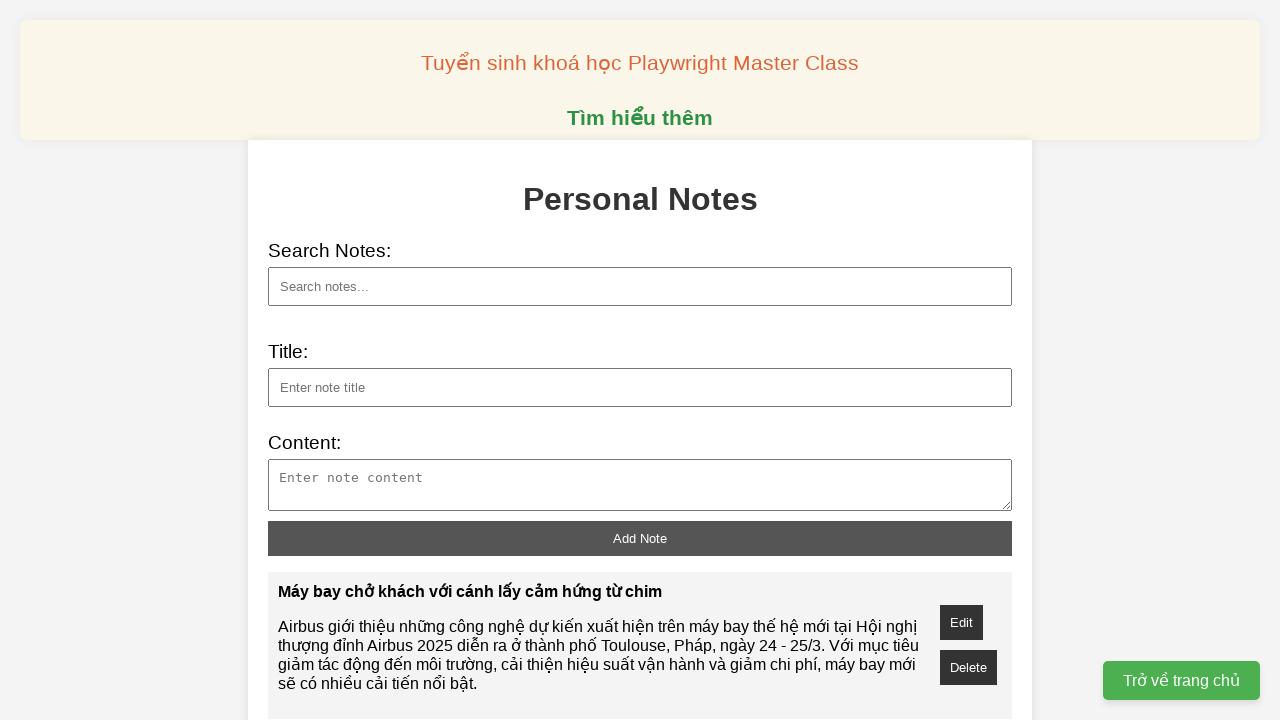

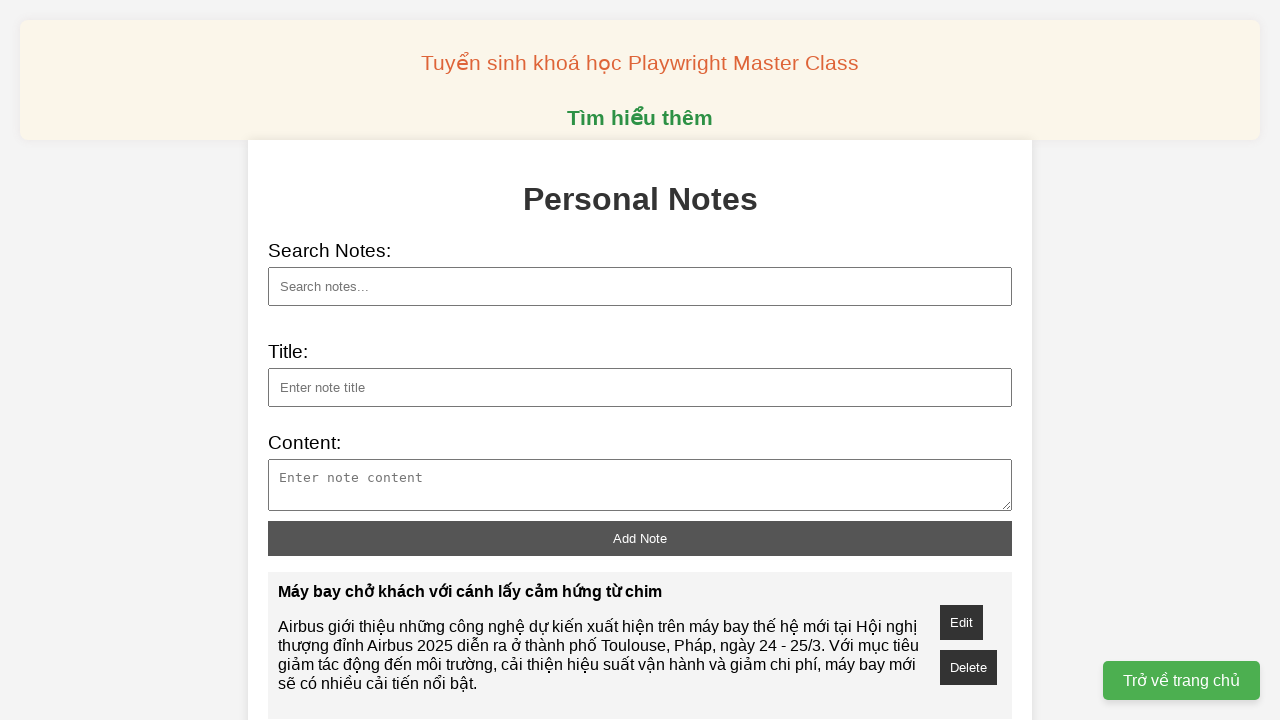